Tests a survey/registration form by filling out personal information fields including name, gender, date of birth, address, email, password, company, and comment, then submitting the form.

Starting URL: https://katalon-test.s3.amazonaws.com/demo-aut/dist/html/form.html

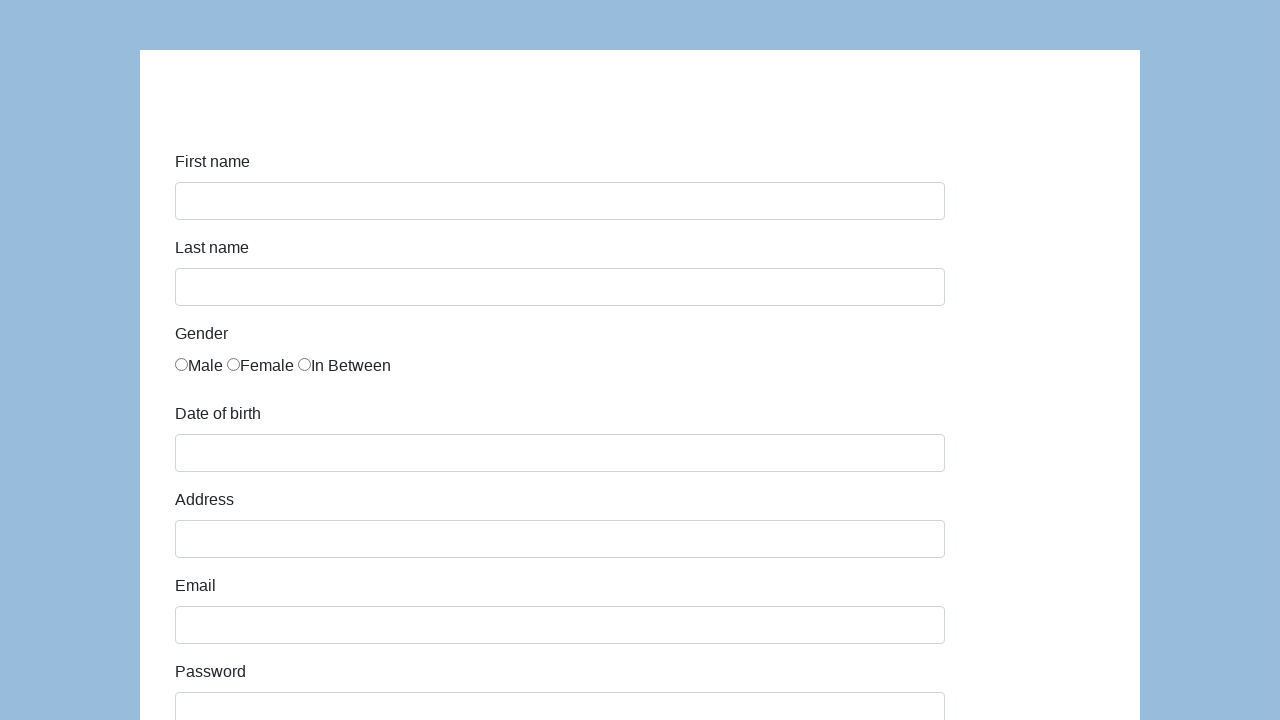

Filled first name field with 'Karol' on #first-name
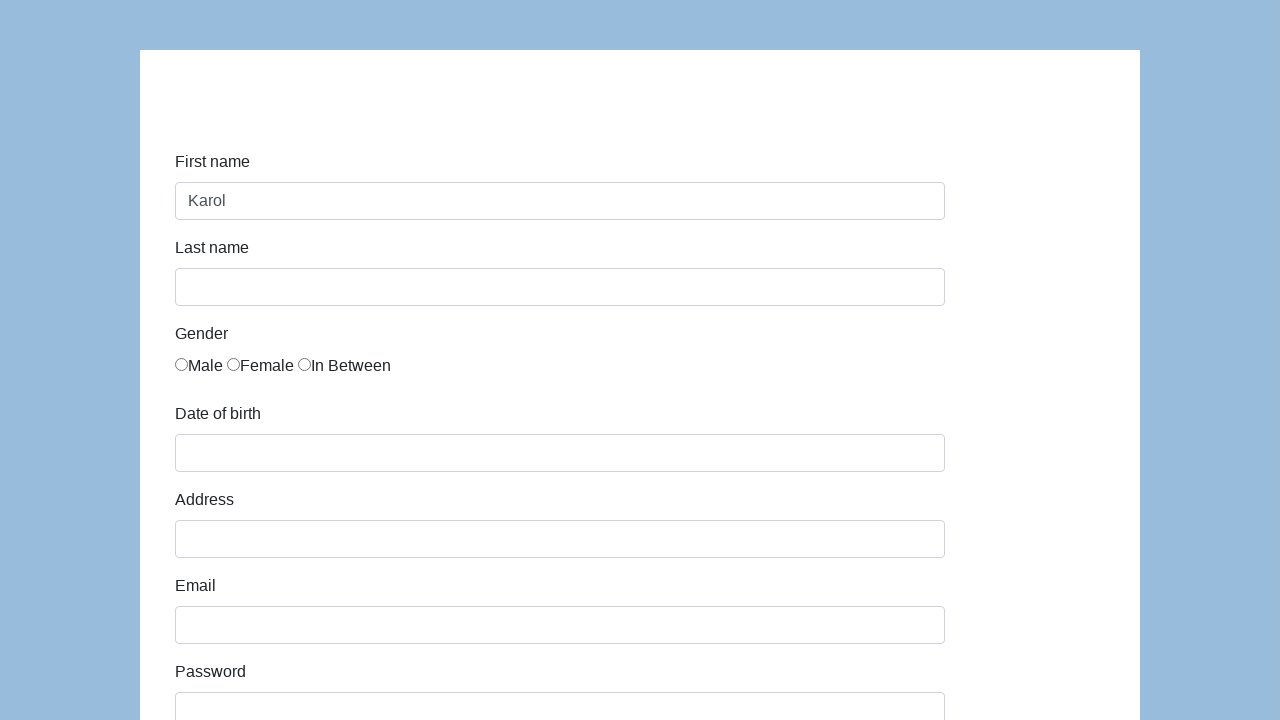

Filled last name field with 'Kowalski' on #last-name
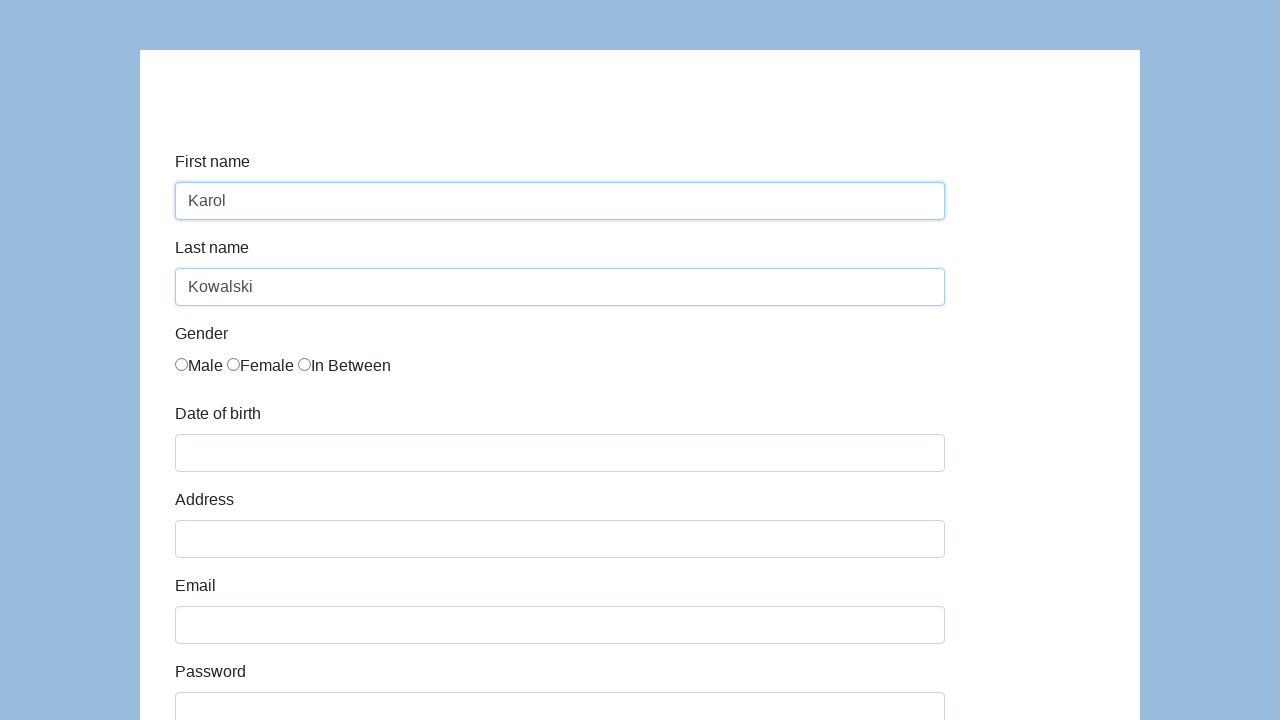

Selected Male gender option at (182, 364) on xpath=//*[@id='infoForm']/div[3]/div/div/label[1]/input
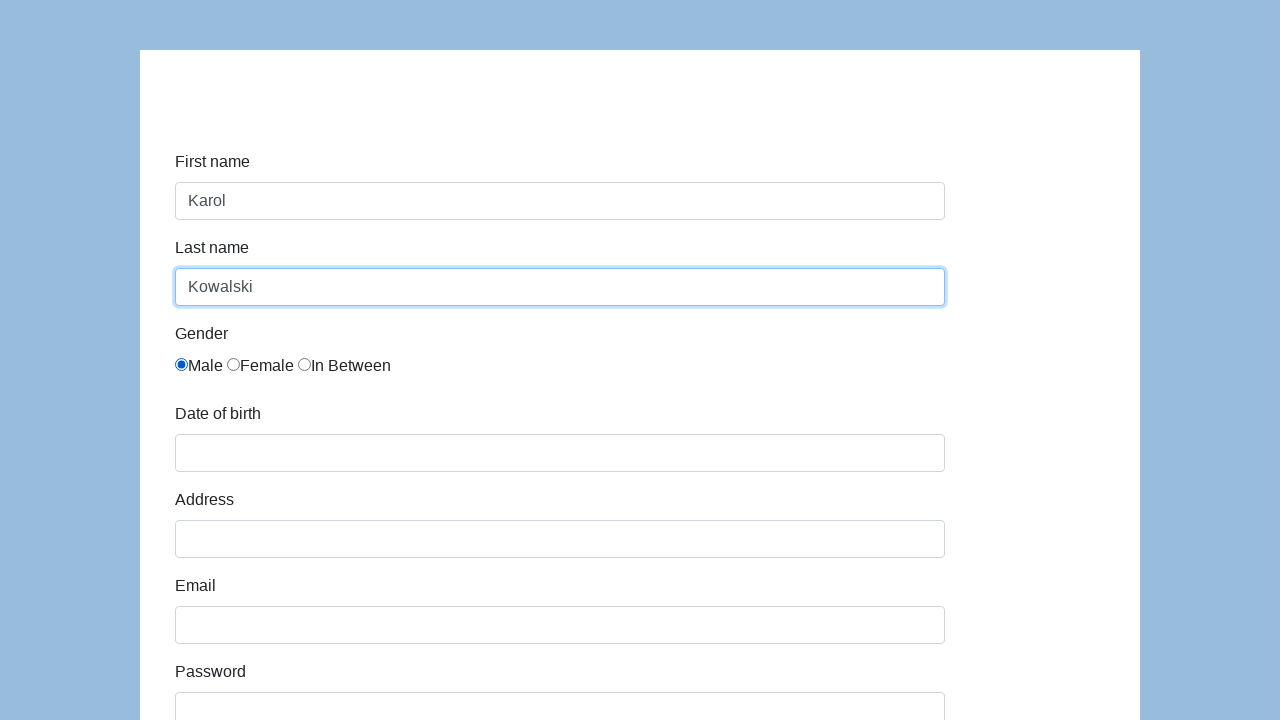

Filled date of birth field with '05/22/2010' on #dob
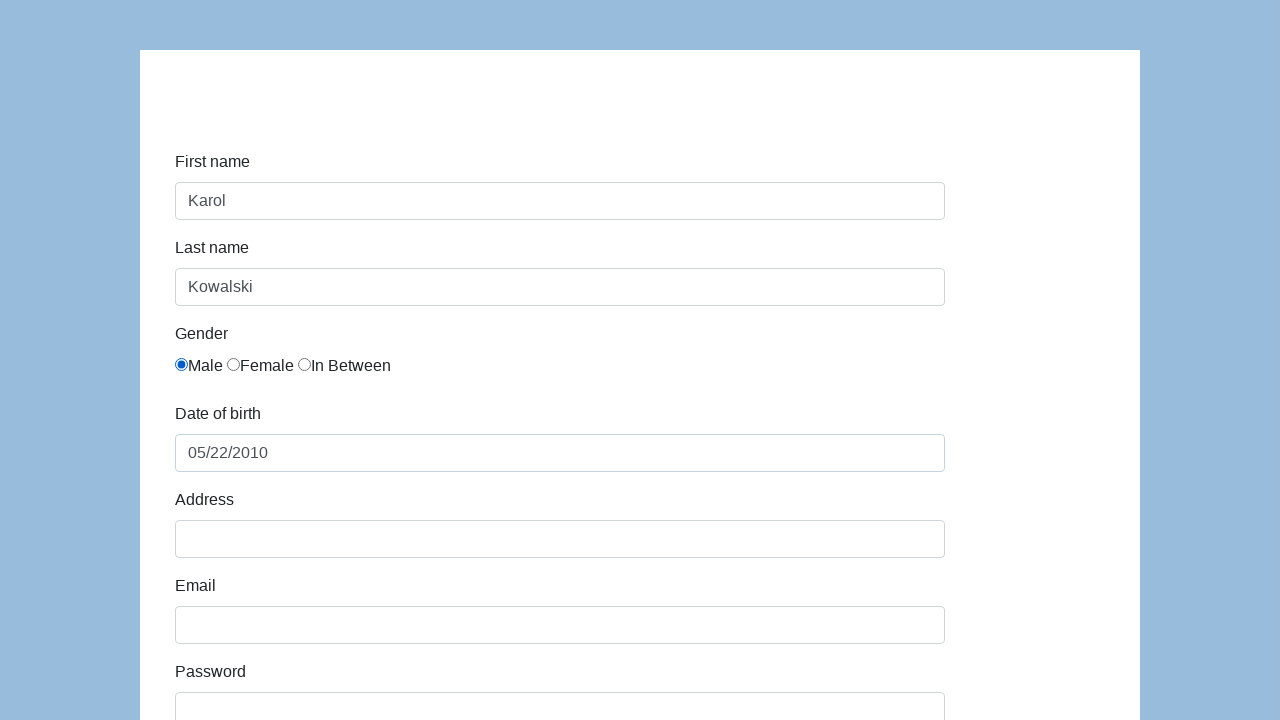

Filled address field with 'Prosta 51' on #address
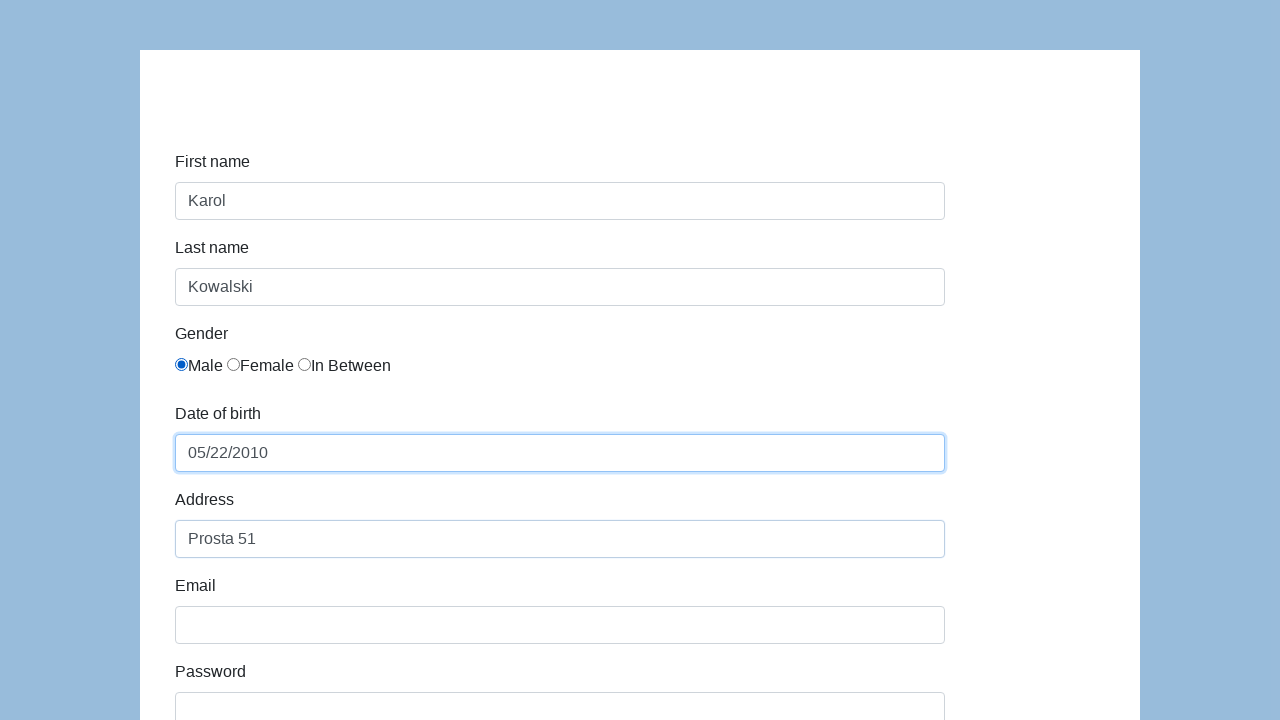

Filled email field with 'karol.kowalski@mailinator.com' on #email
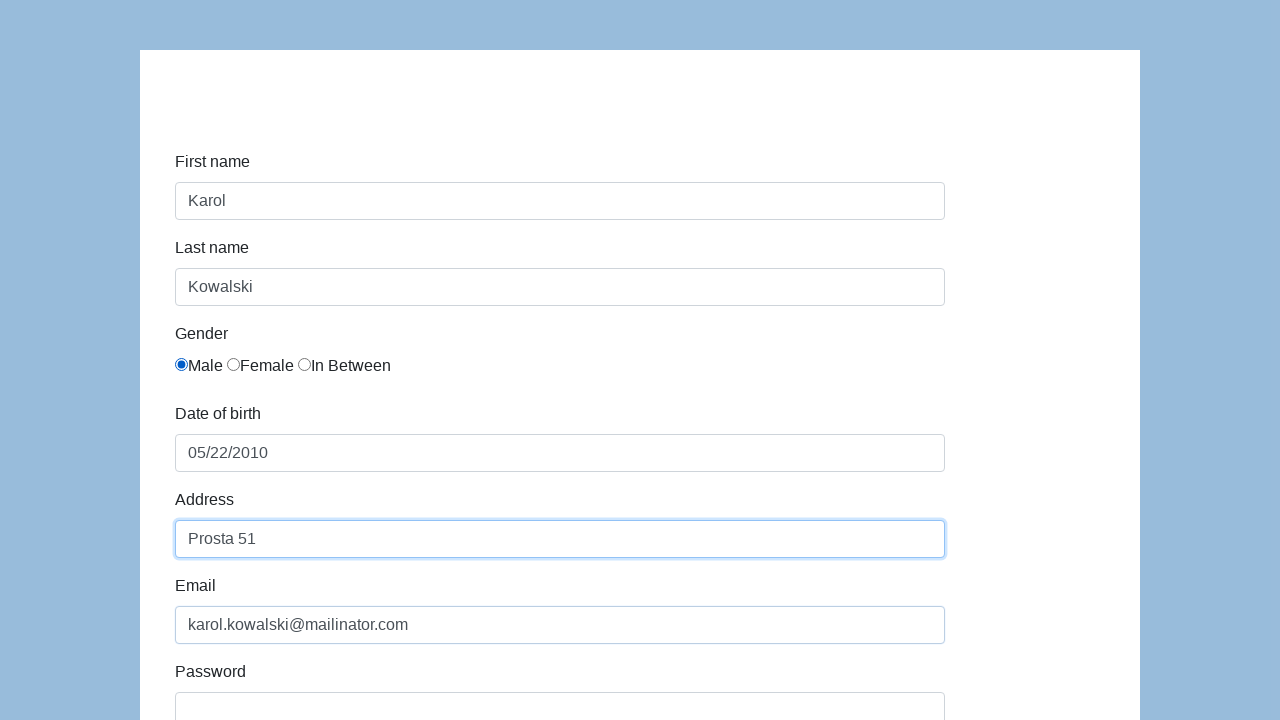

Filled password field with 'Pass123' on #password
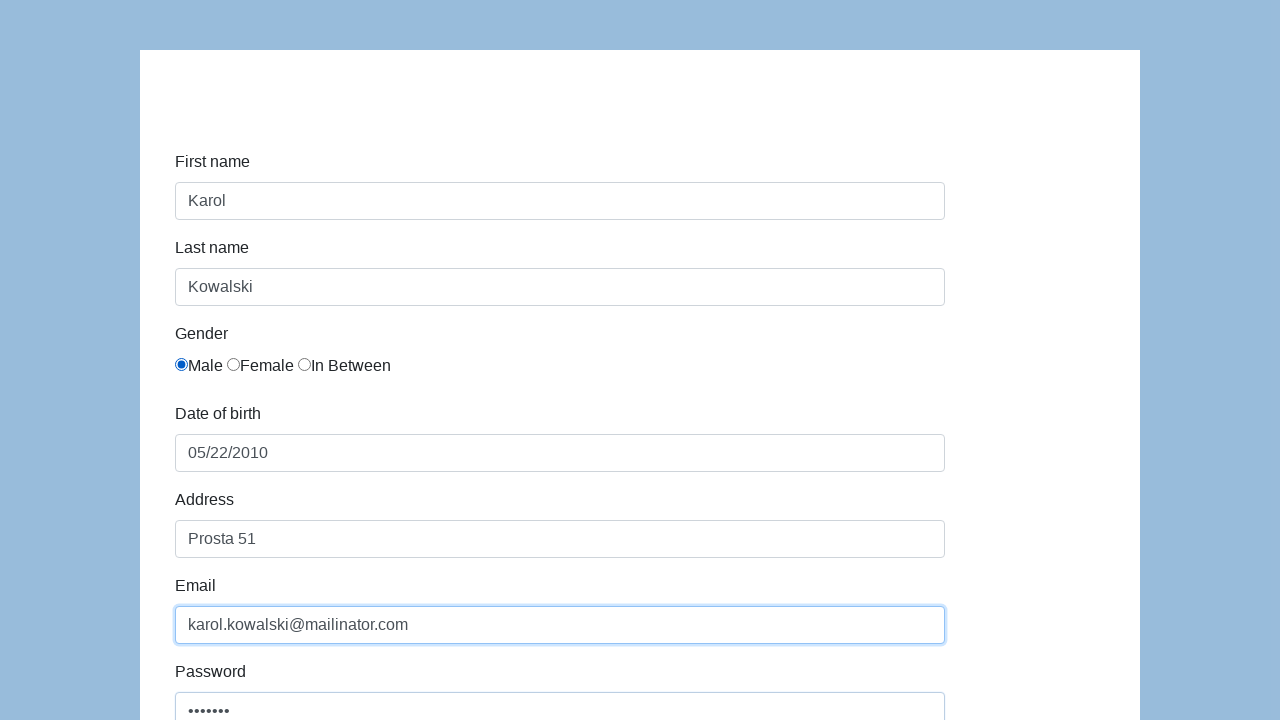

Filled company name field with 'Coders Lab' on #company
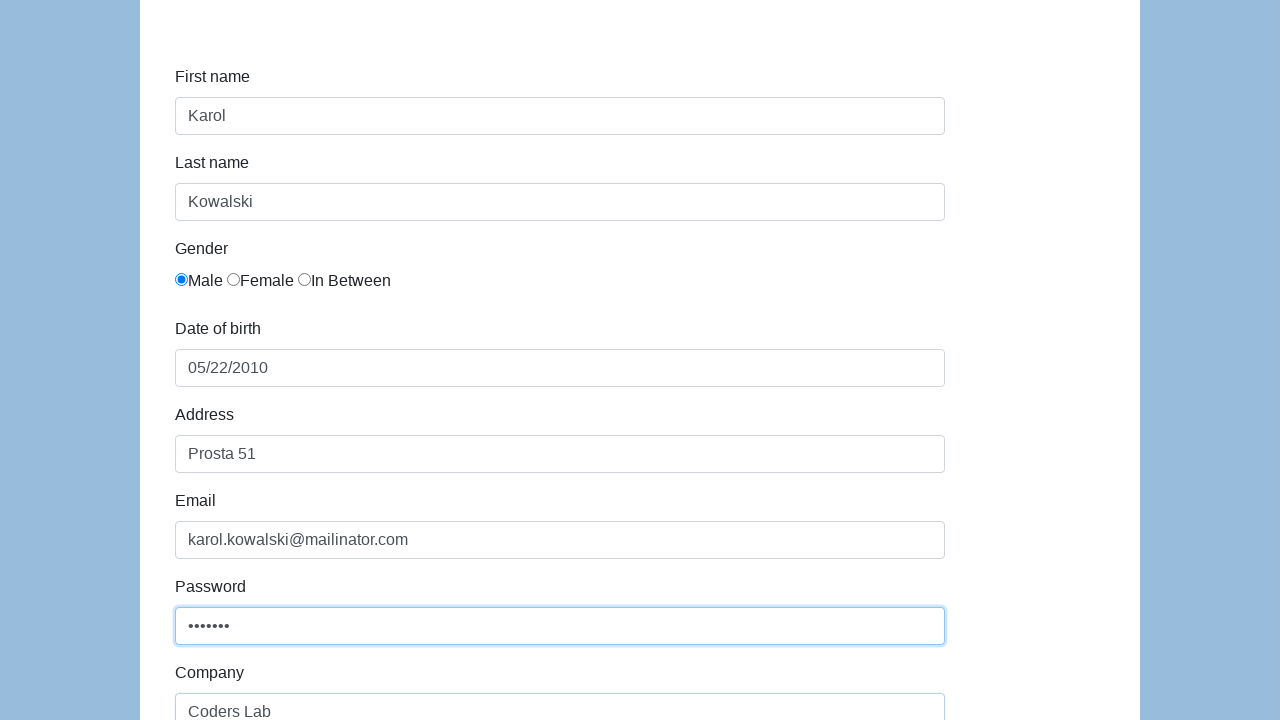

Filled comment field with 'To jest mój pierwszy automat testowy' on #comment
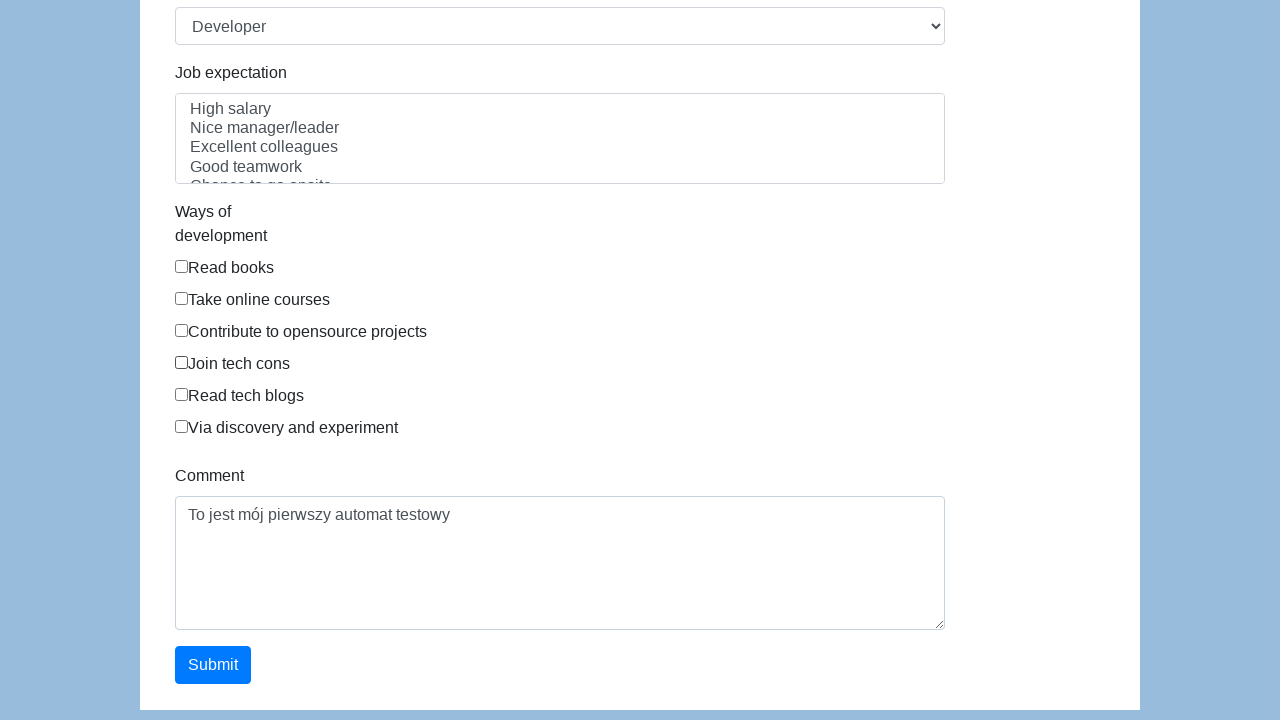

Clicked submit button to submit the form at (213, 665) on #submit
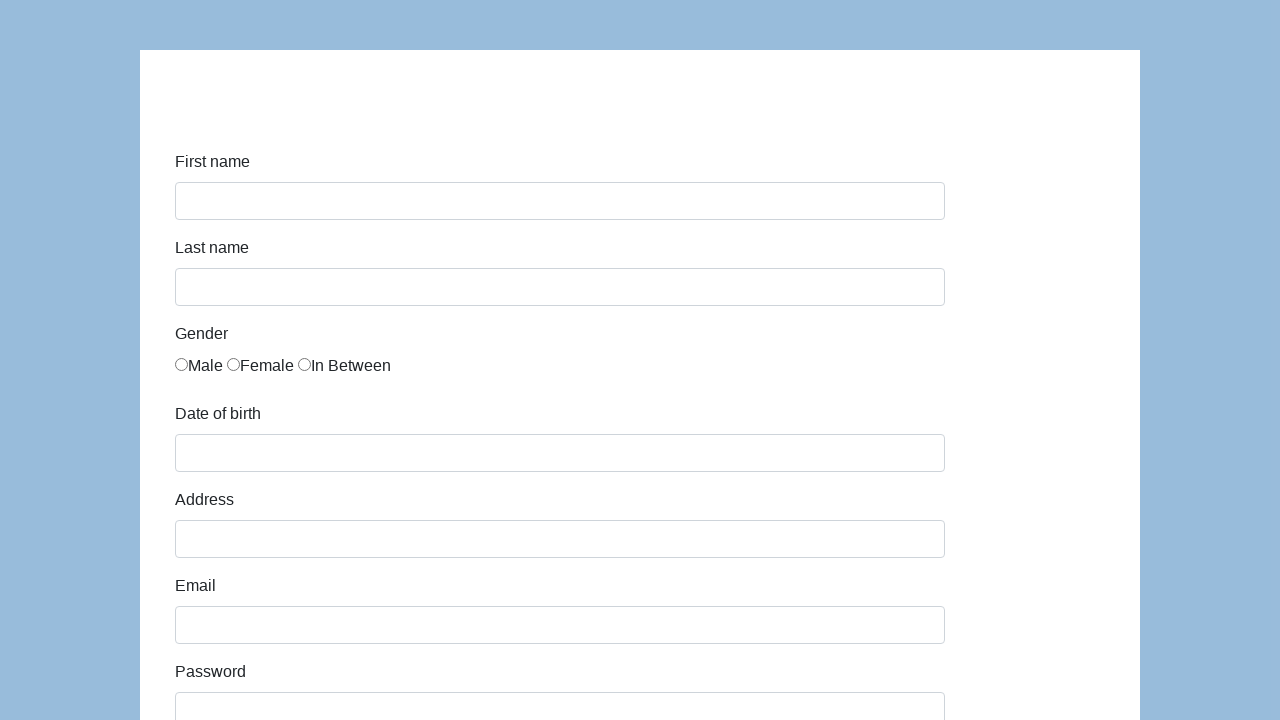

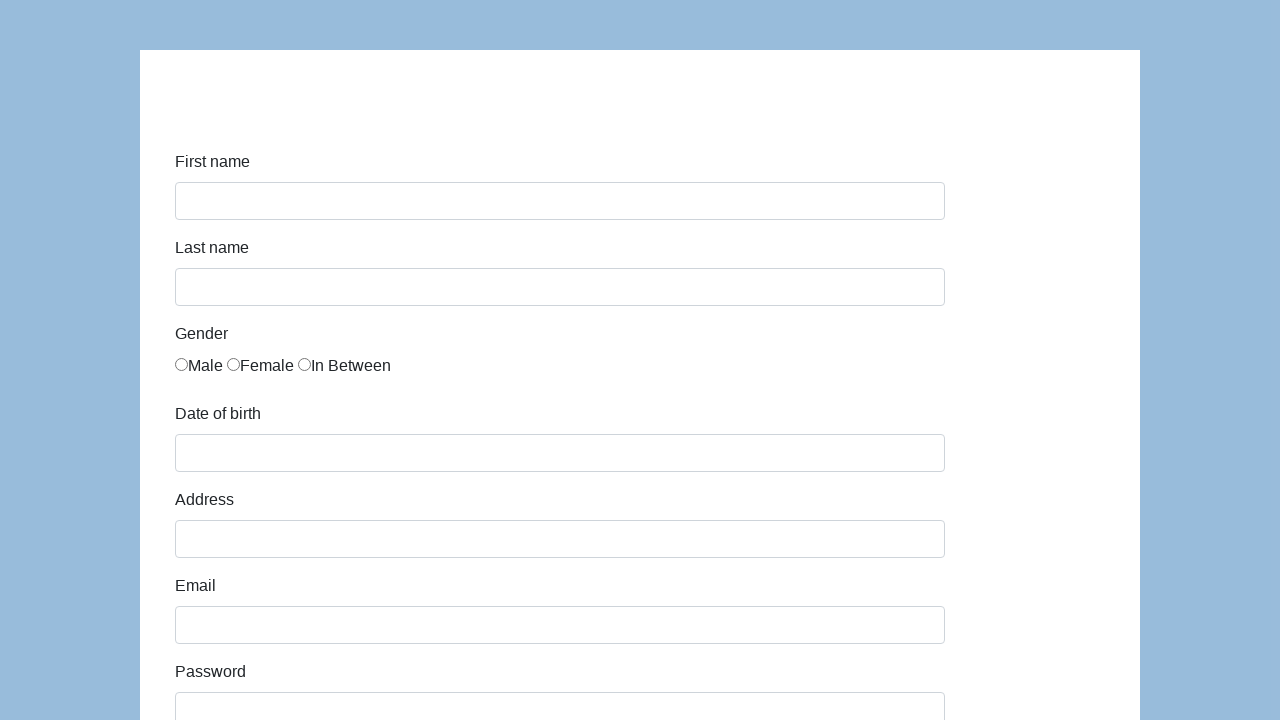